Tests selectable list interactions by selecting single and multiple items from lists

Starting URL: https://demo.automationtesting.in/Selectable.html

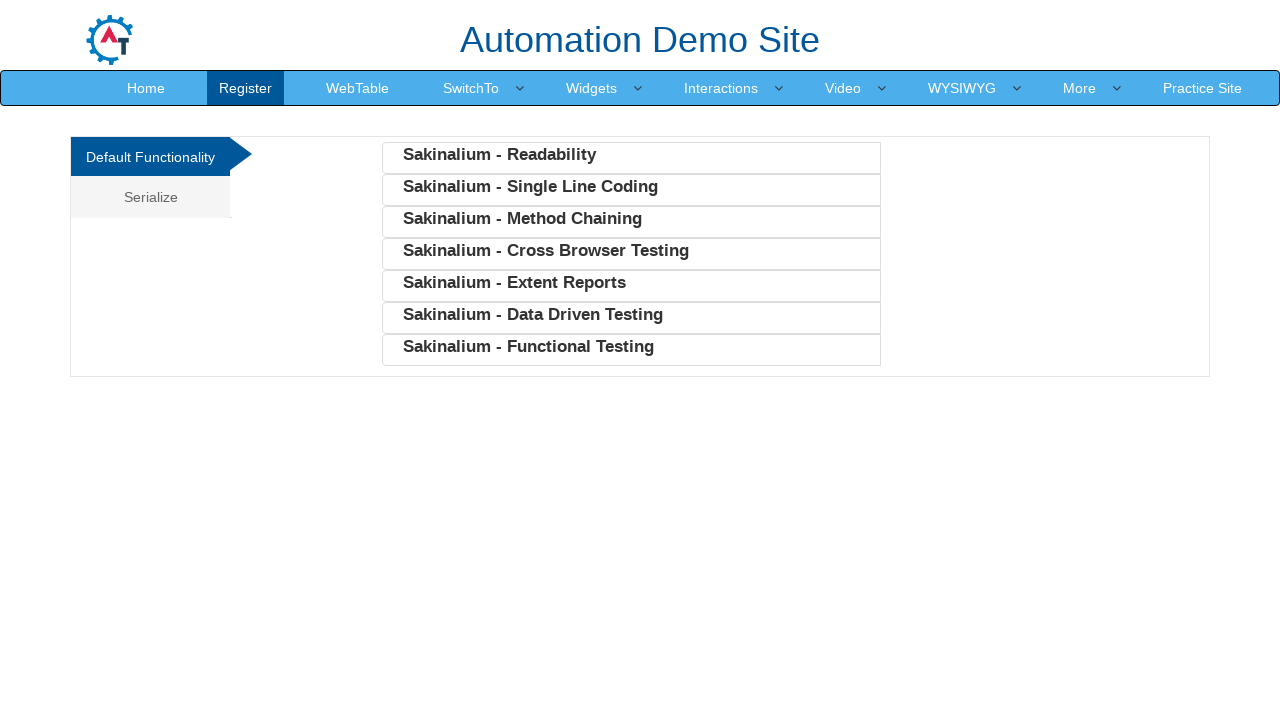

Clicked on Default tab at (150, 157) on .analystic[href='#Default']
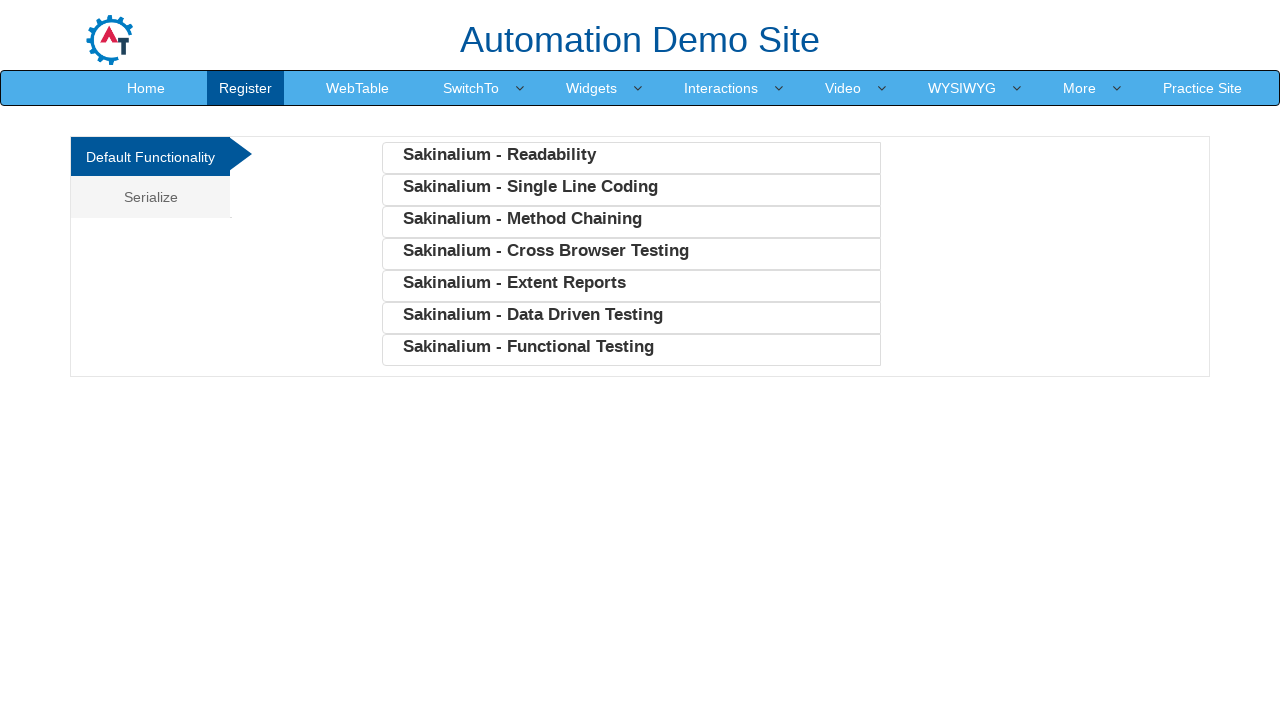

Clicked on third item in the Default list at (631, 222) on div[id='Default'] li:nth-child(3)
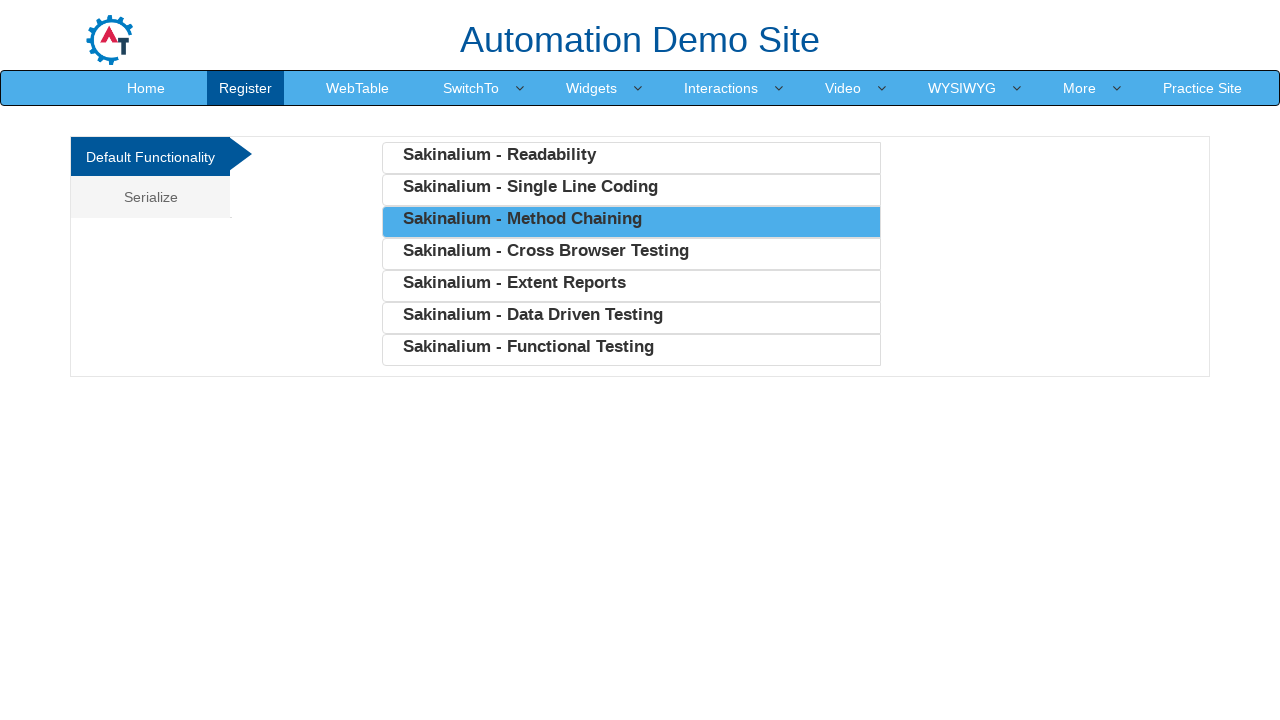

Clicked on Serialize tab at (150, 197) on .analystic[href='#Serialize']
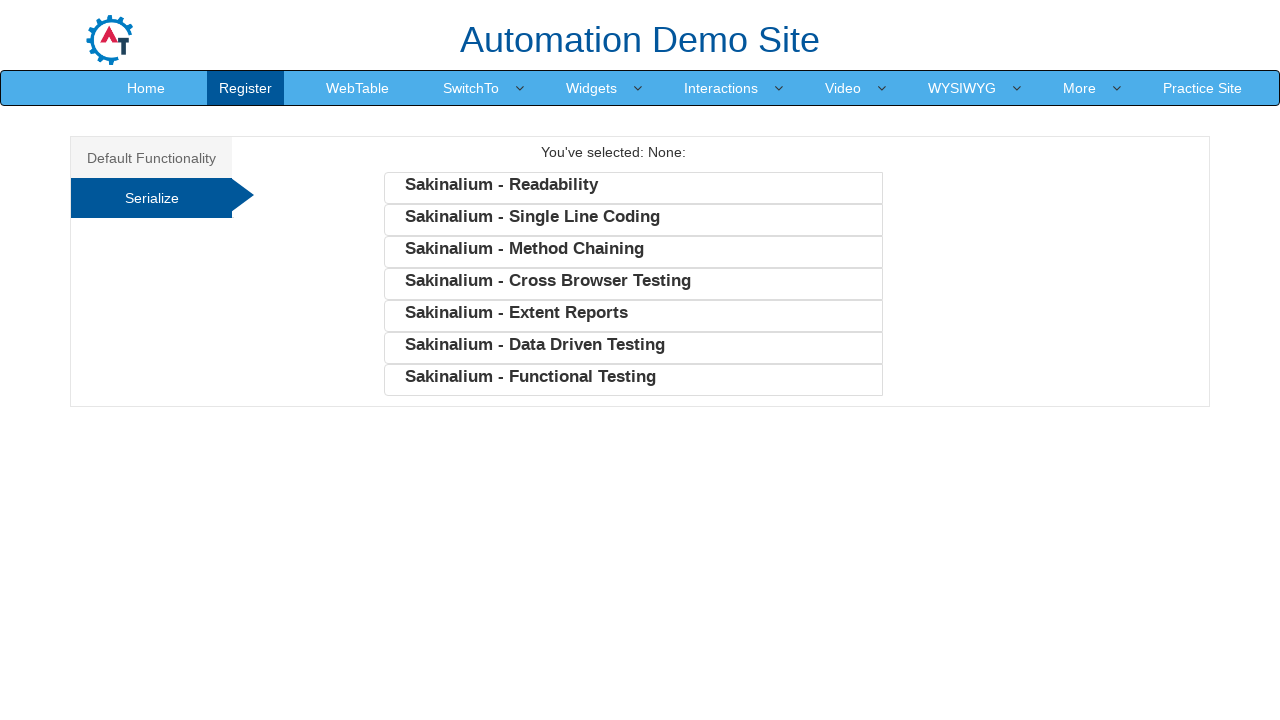

Pressed Control key down for multi-select
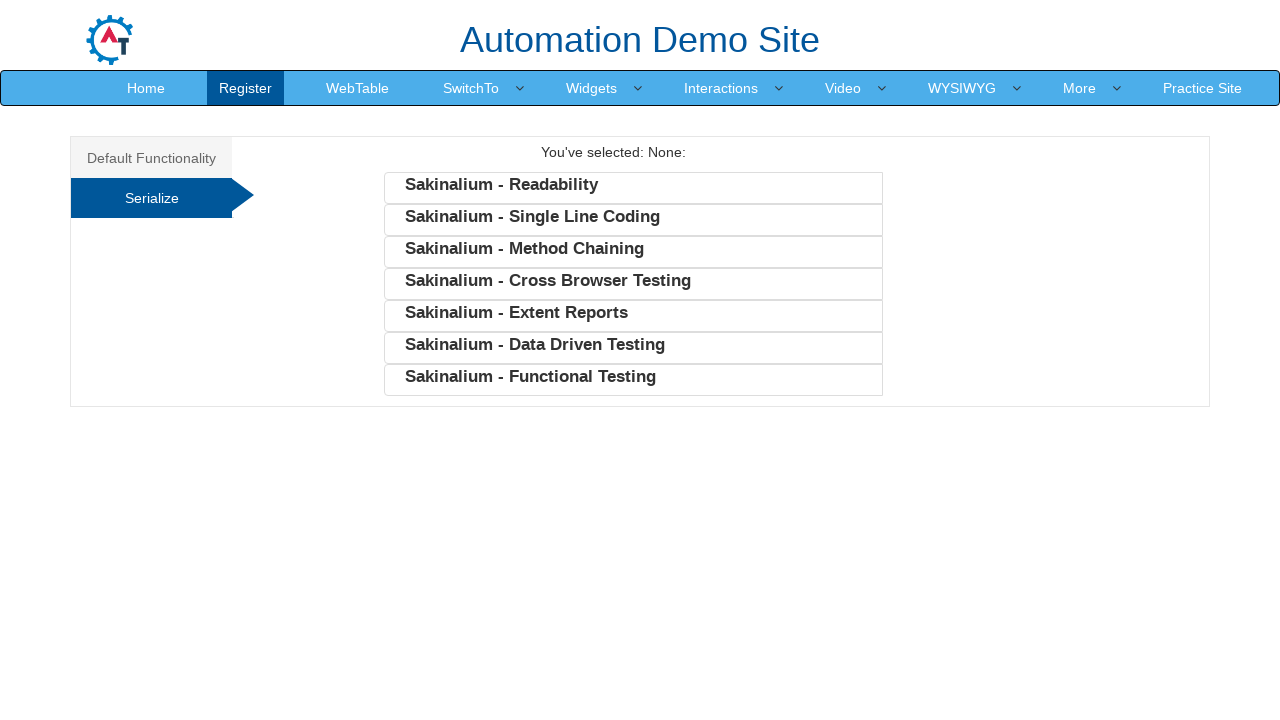

Selected third item in Serialize list while holding Control at (633, 252) on xpath=//div[@id='Serialize']//li[3]
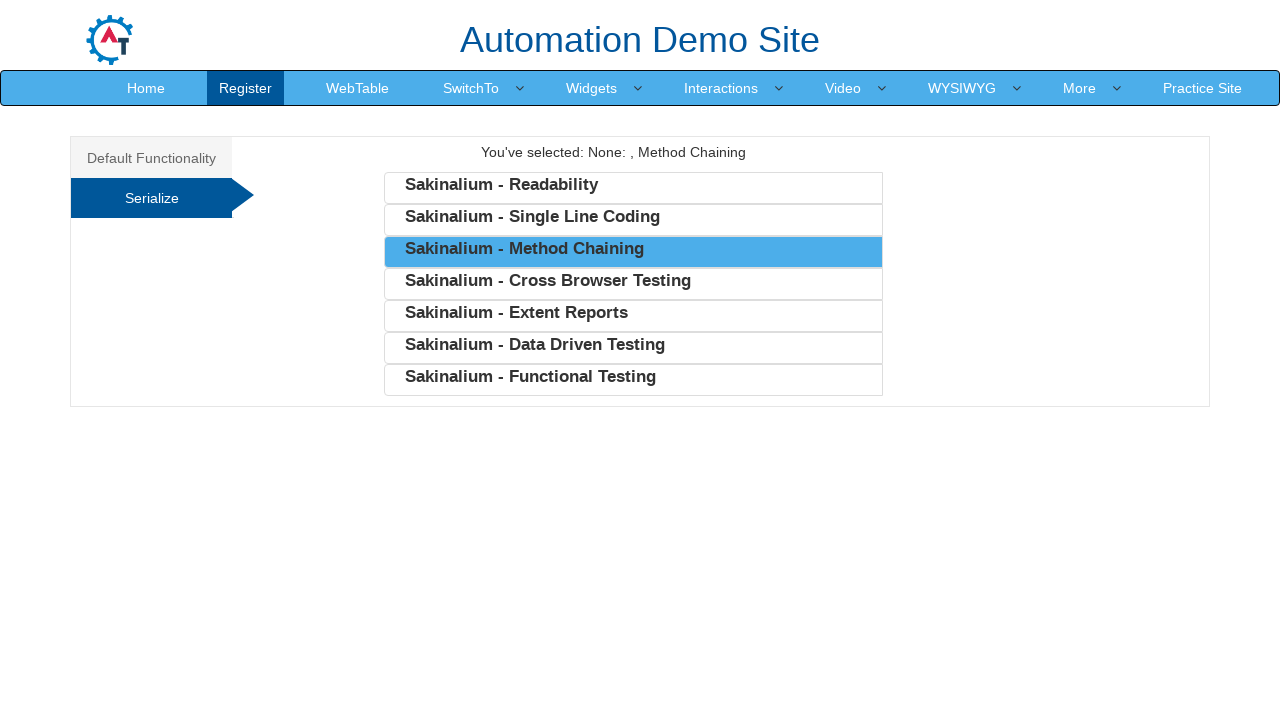

Selected fourth item in Serialize list while holding Control at (633, 284) on xpath=//div[@id='Serialize']//li[4]
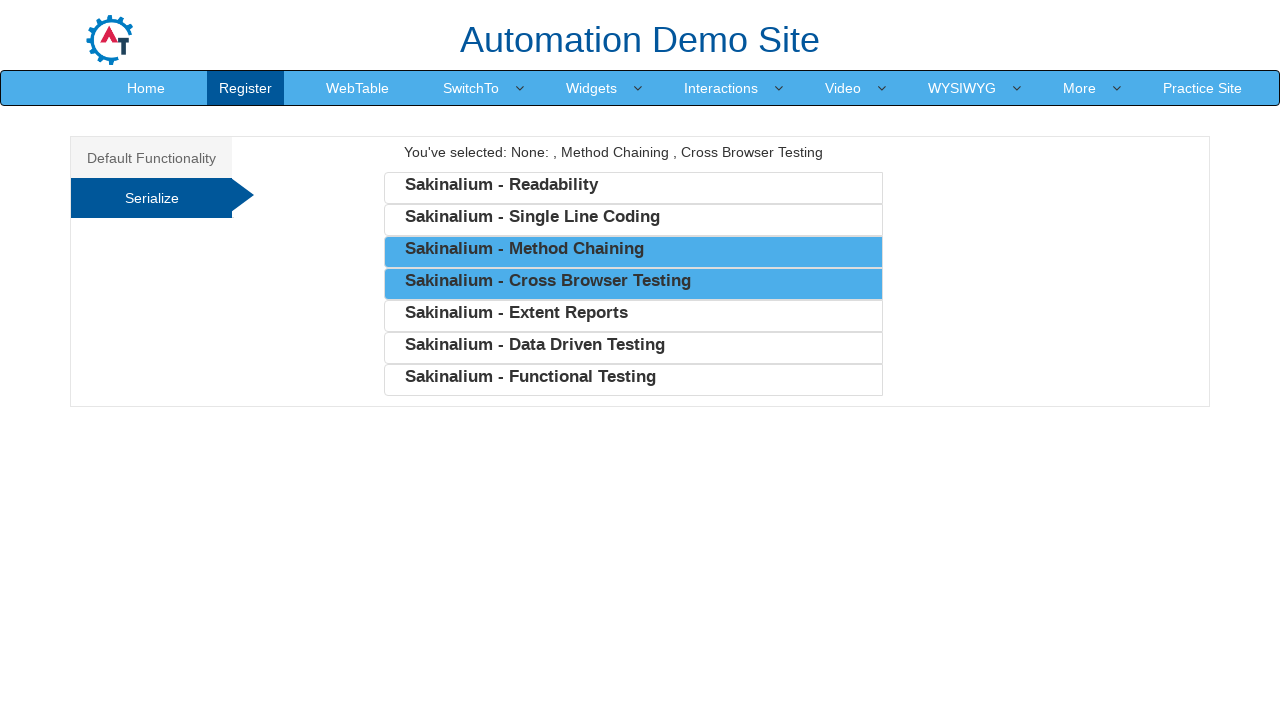

Selected fifth item in Serialize list while holding Control at (633, 316) on xpath=//div[@id='Serialize']//li[5]
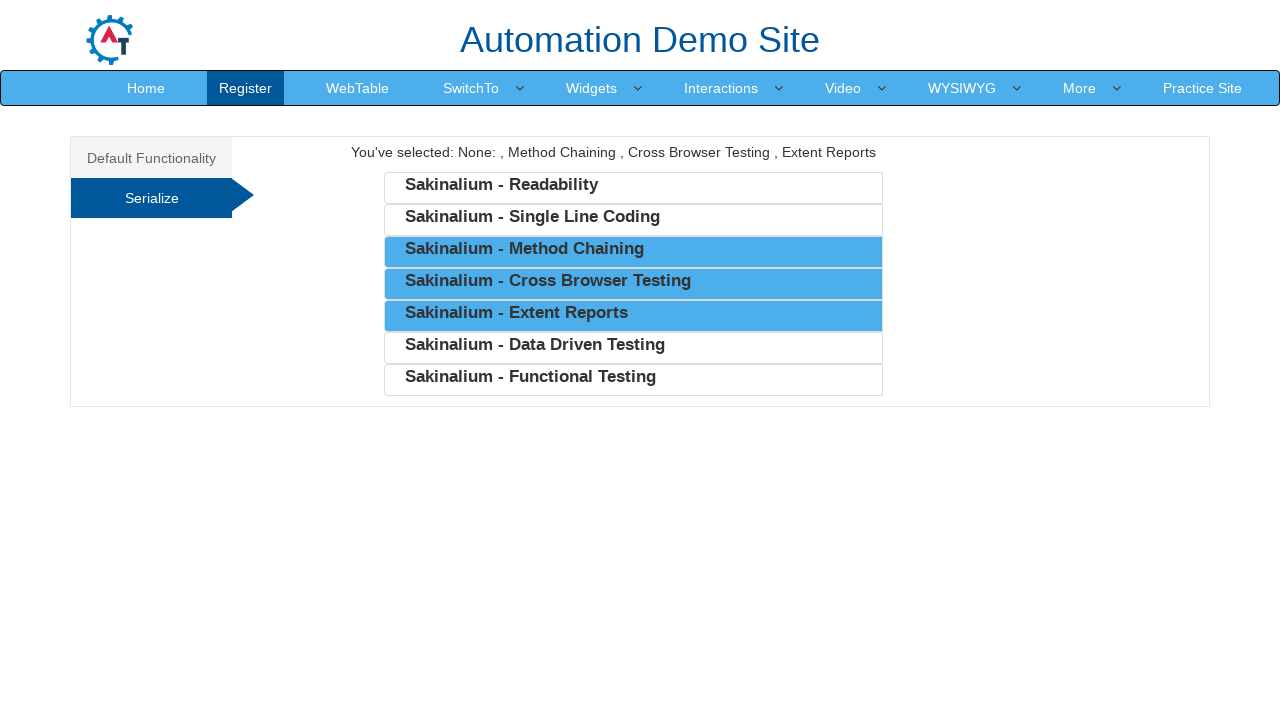

Released Control key to complete multi-select
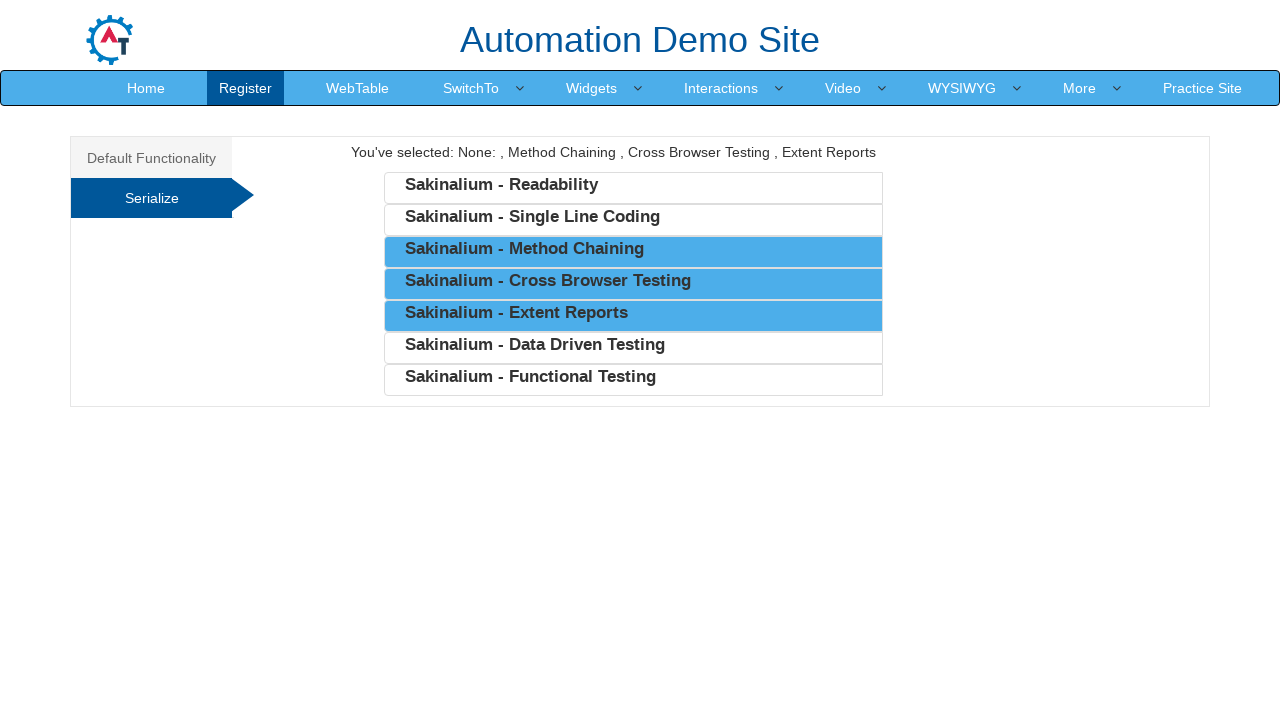

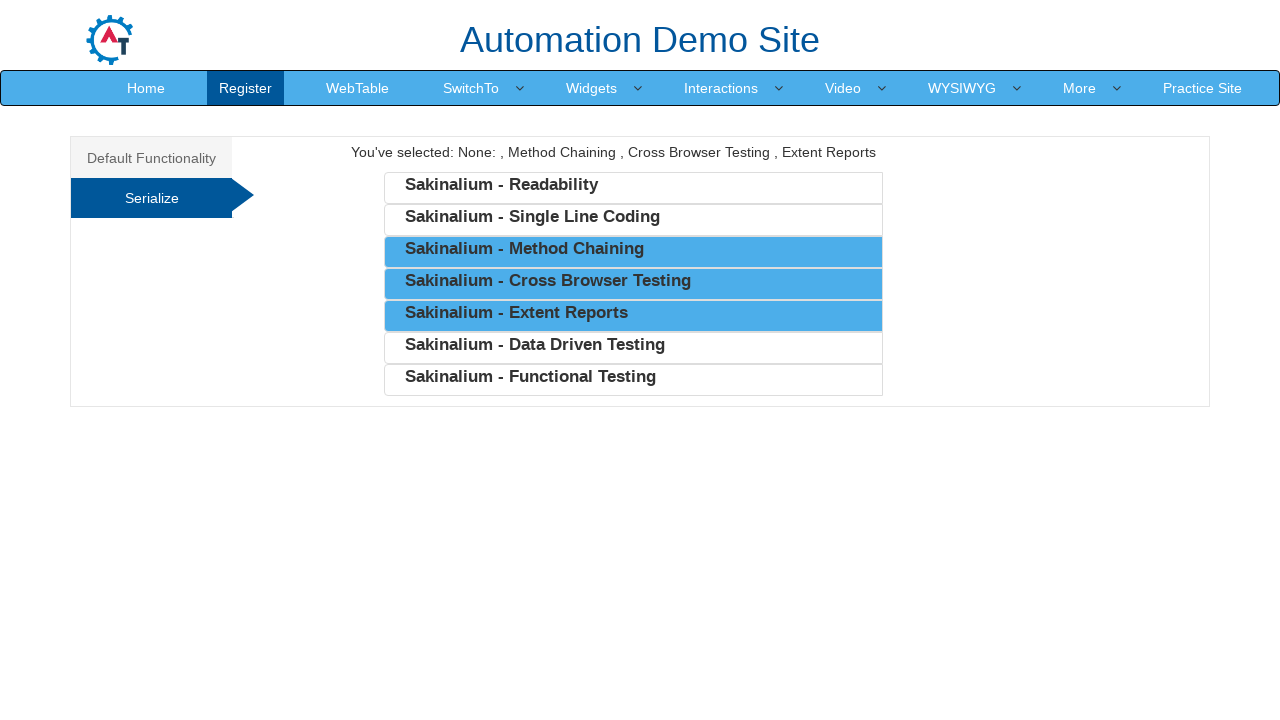